Tests alert handling by clicking an alert button and dismissing the alert dialog that appears

Starting URL: https://www.rahulshettyacademy.com/AutomationPractice/

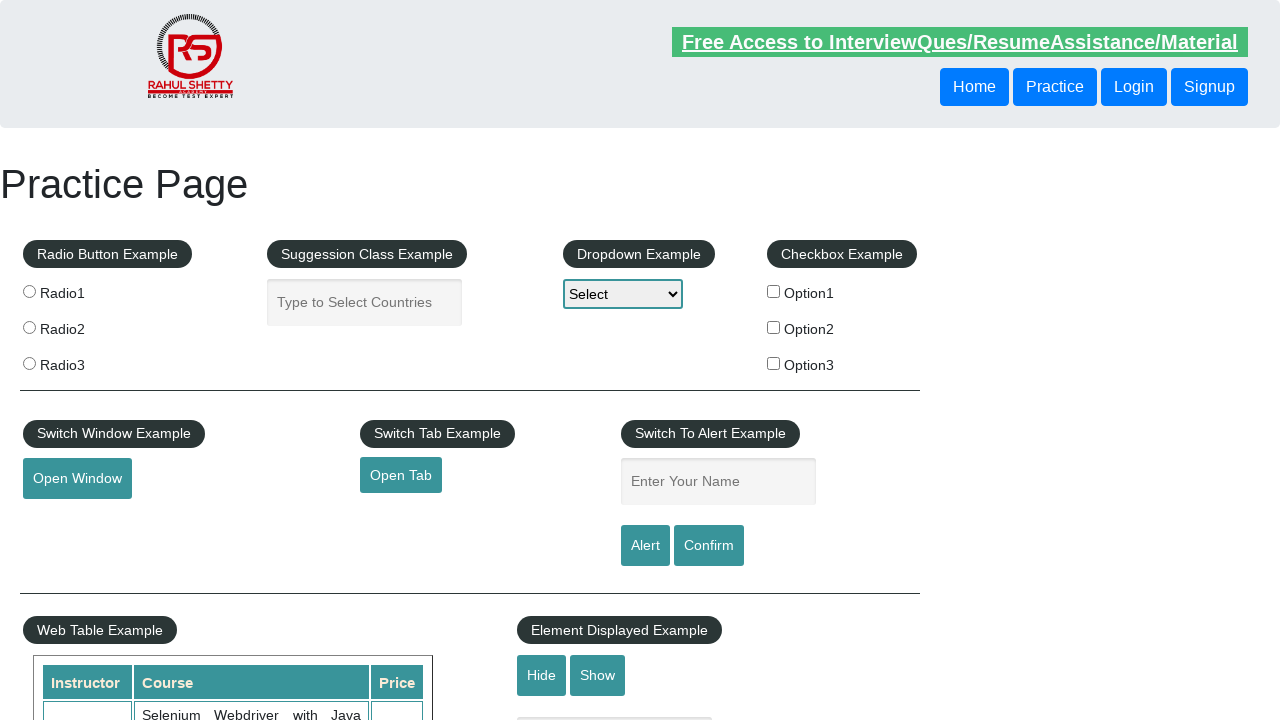

Clicked the alert button at (645, 546) on input#alertbtn
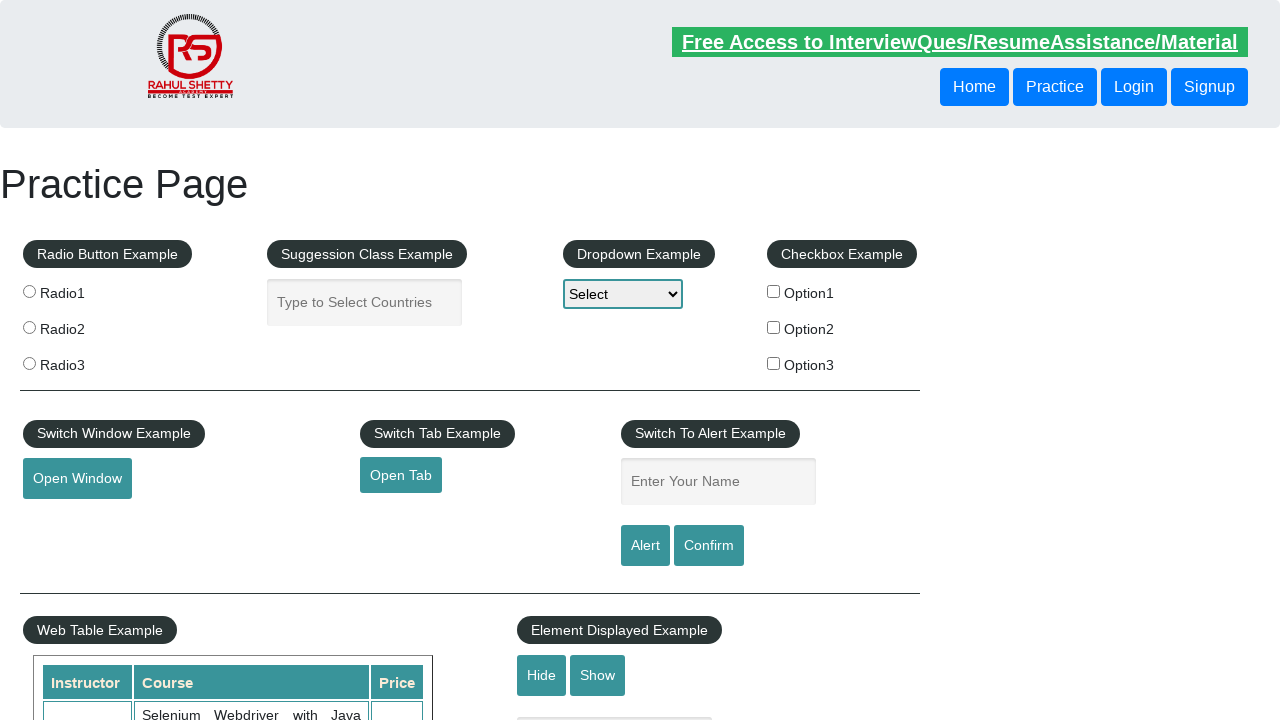

Set up dialog handler to dismiss alert
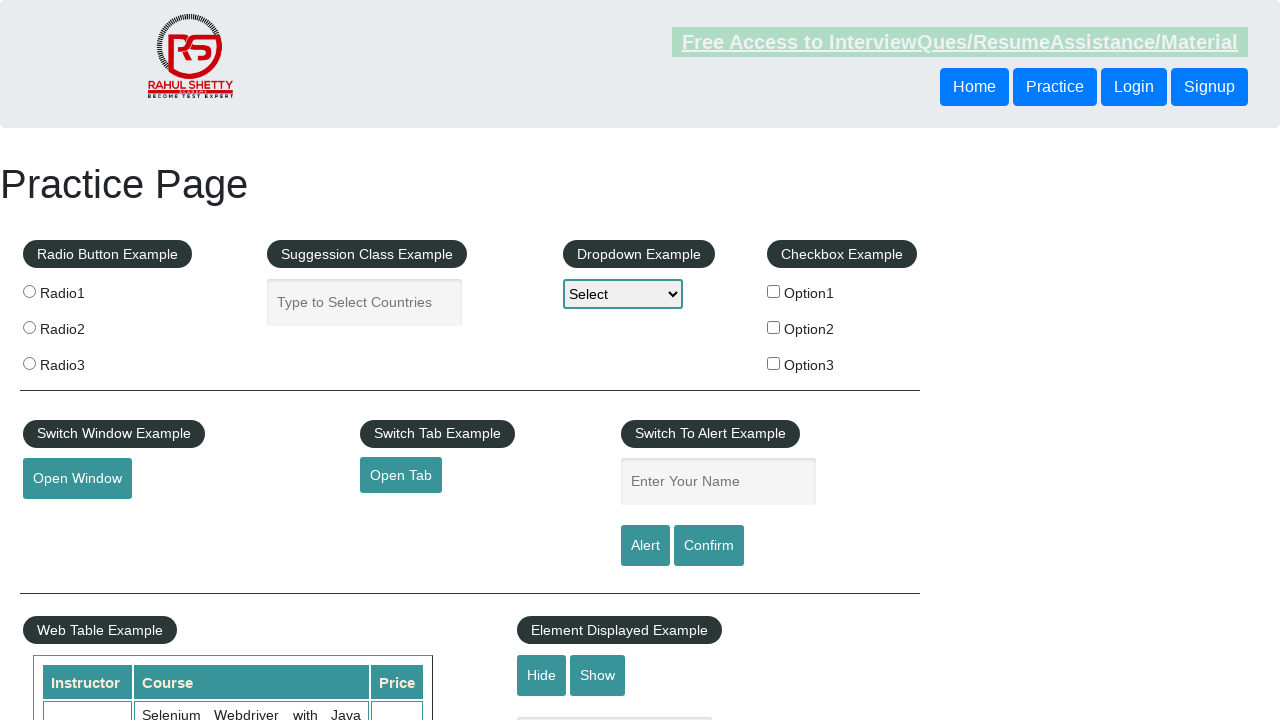

Waited for alert to appear and be dismissed
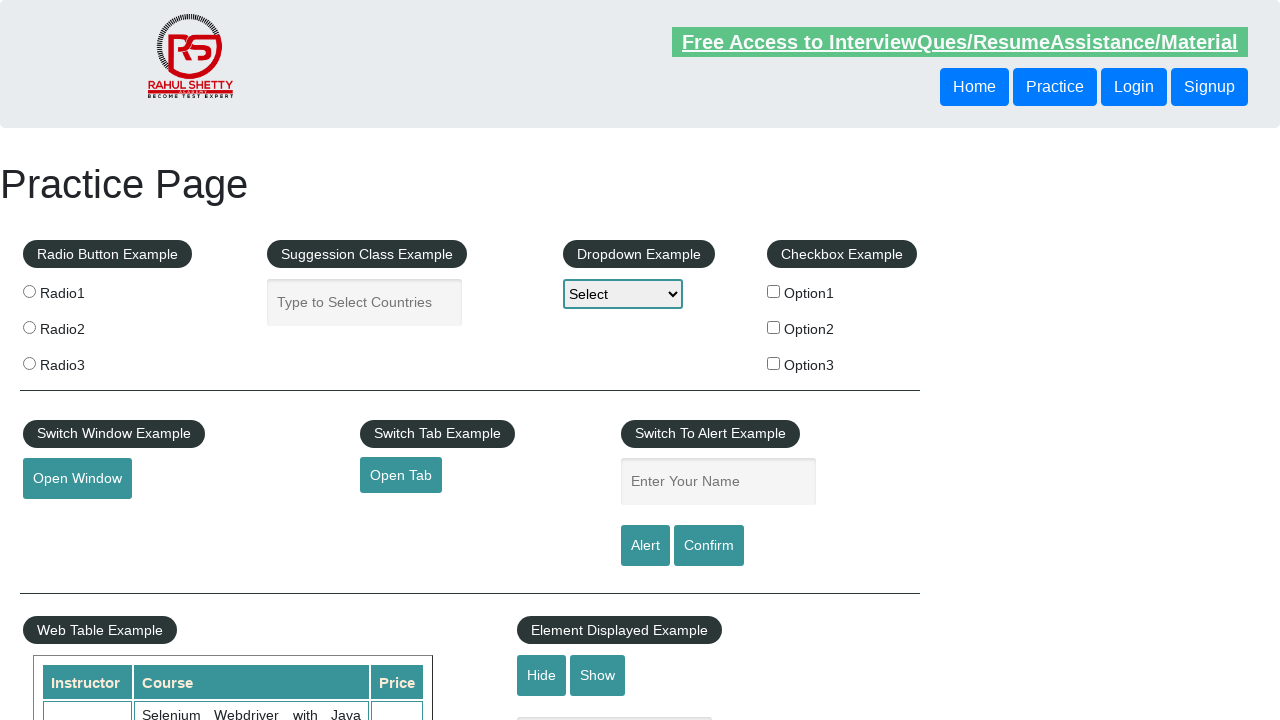

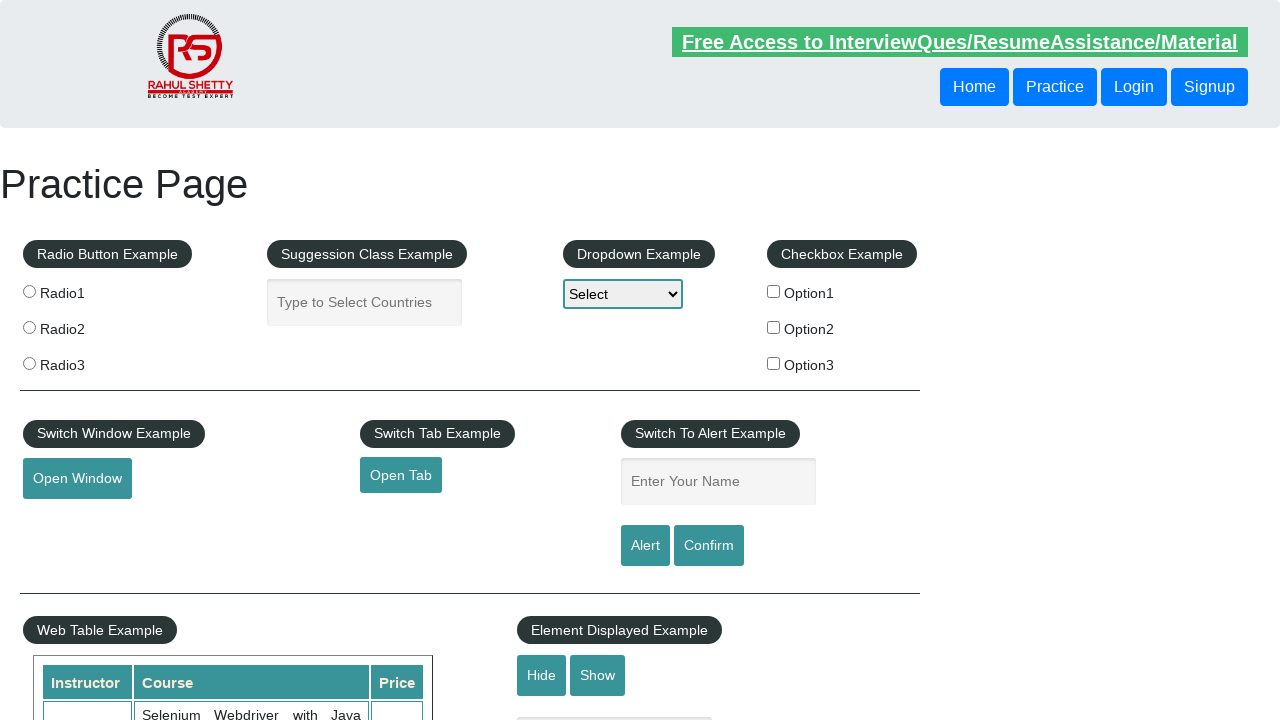